Tests editing a todo item by double-clicking, filling new text, and pressing Enter.

Starting URL: https://demo.playwright.dev/todomvc

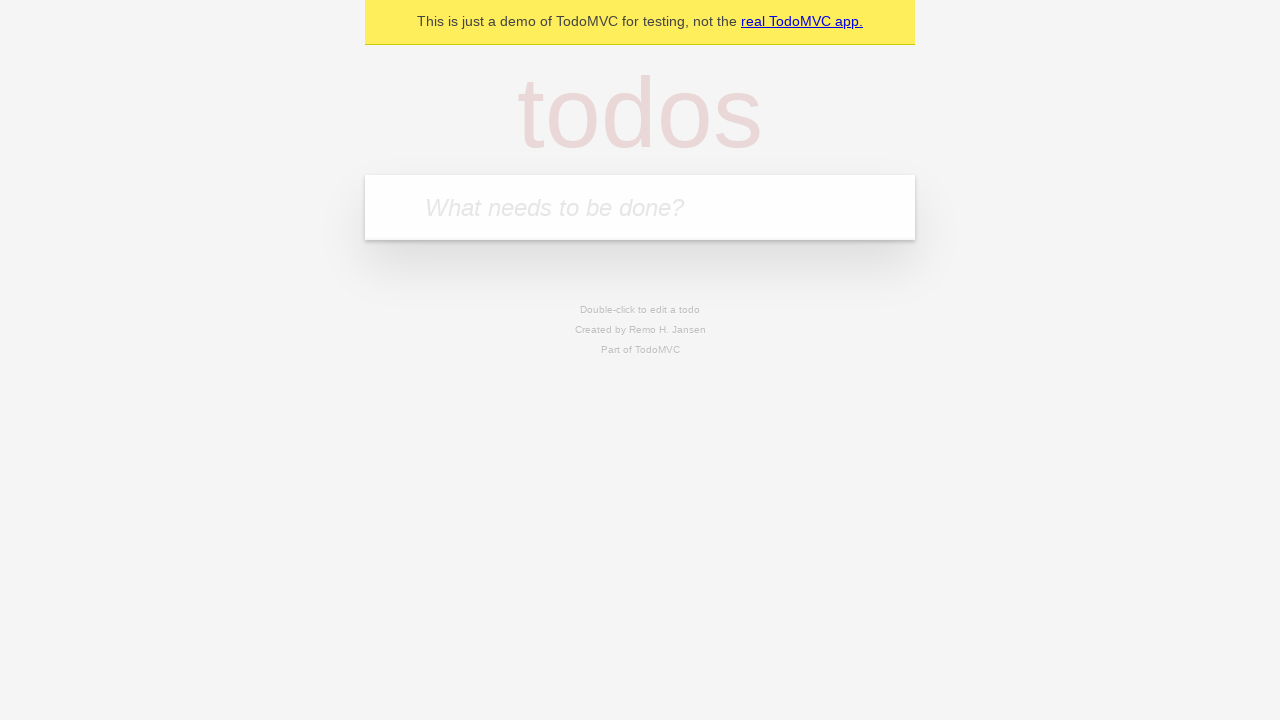

Filled new todo input with 'buy some cheese' on .new-todo
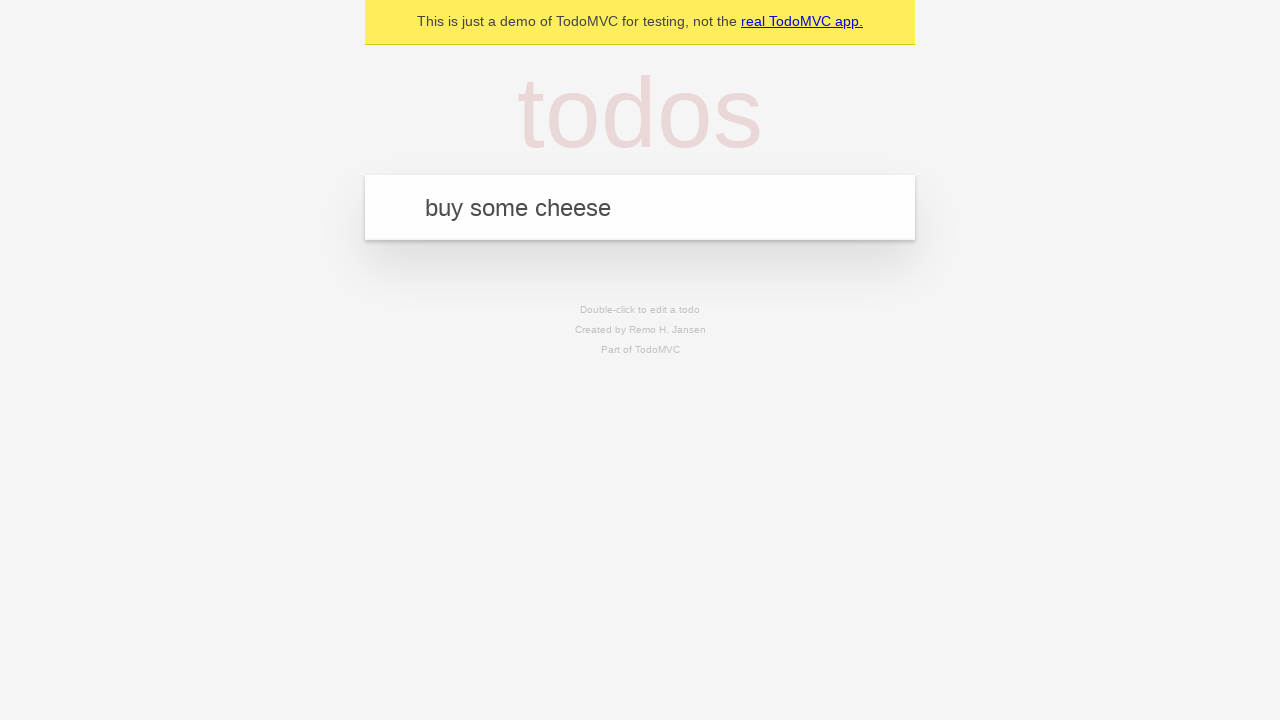

Pressed Enter to create first todo item on .new-todo
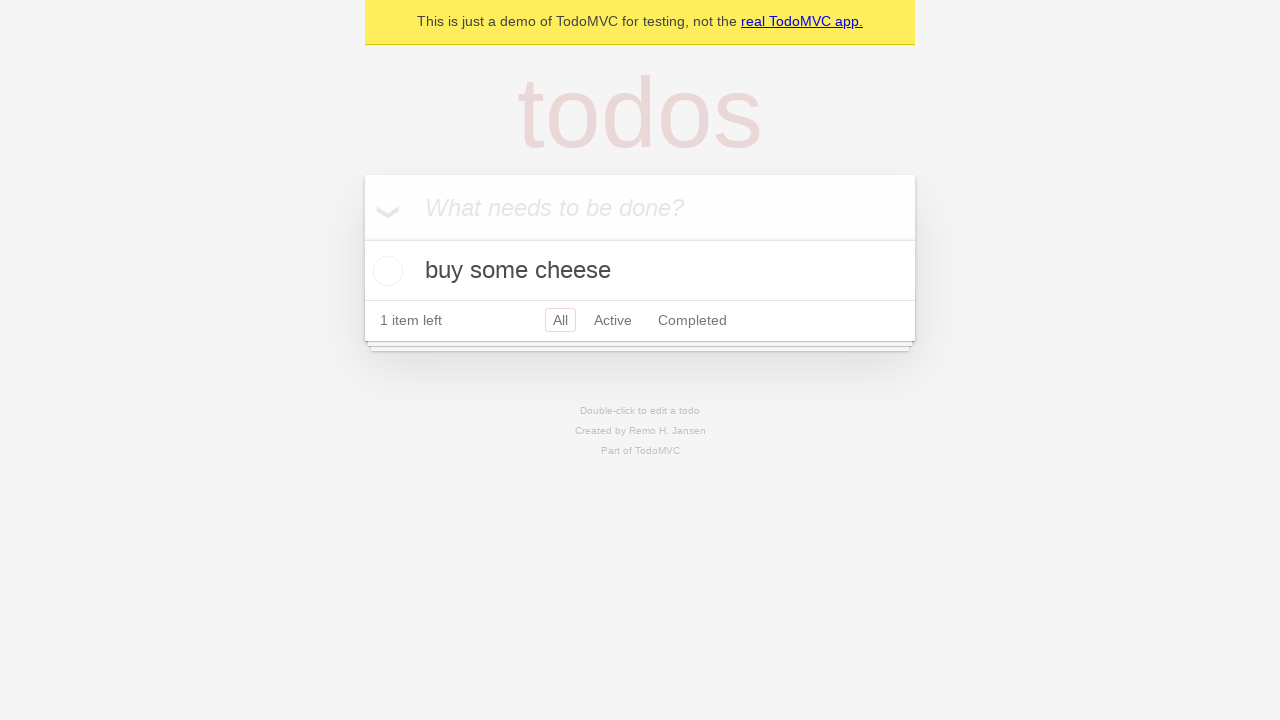

Filled new todo input with 'feed the cat' on .new-todo
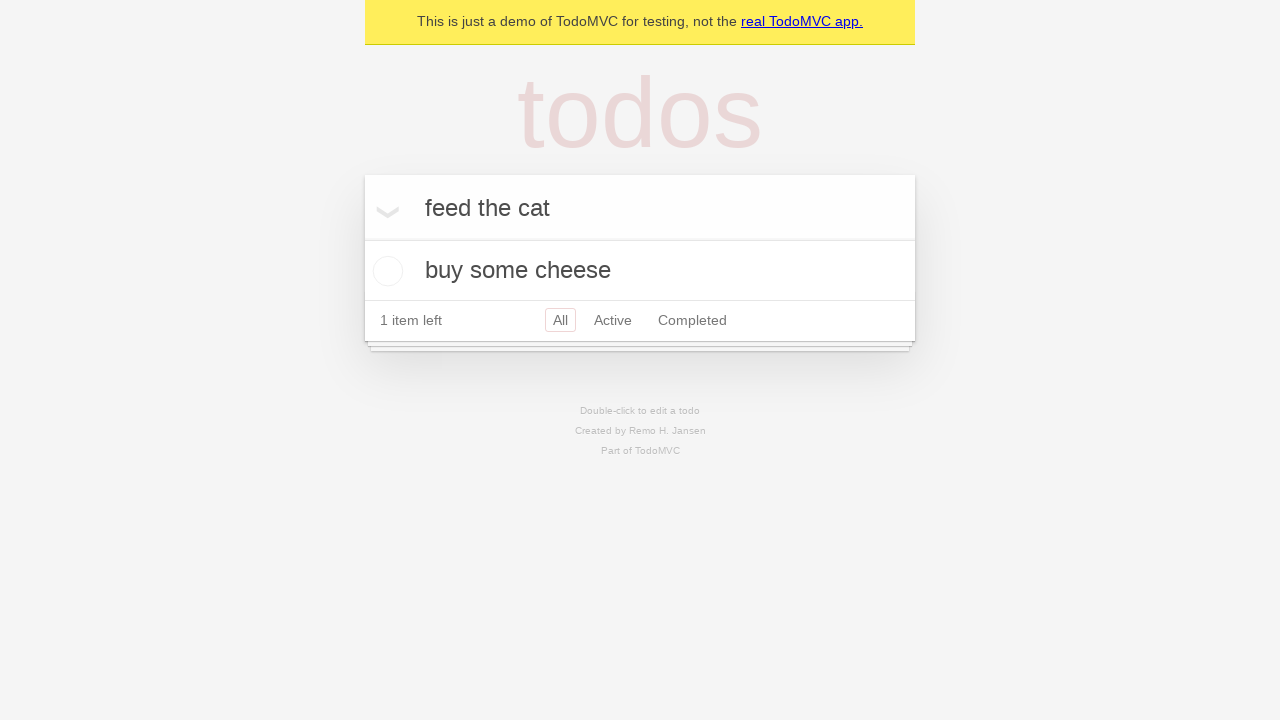

Pressed Enter to create second todo item on .new-todo
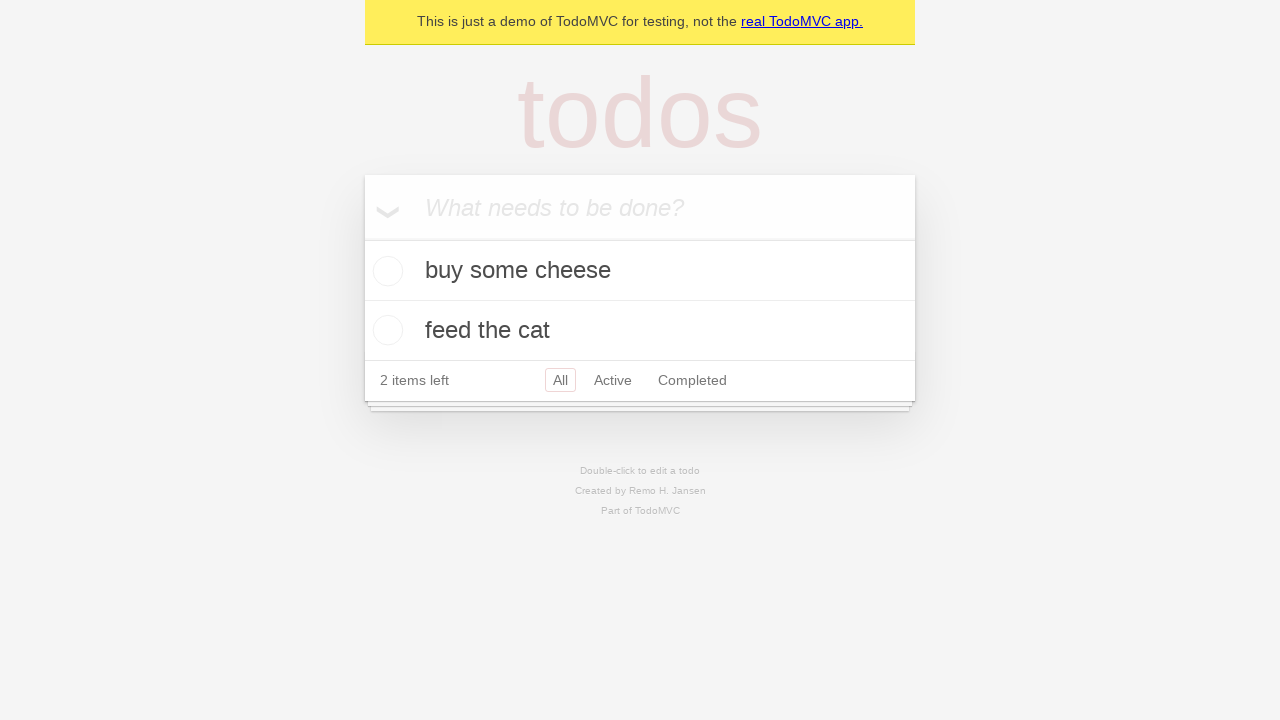

Filled new todo input with 'book a doctors appointment' on .new-todo
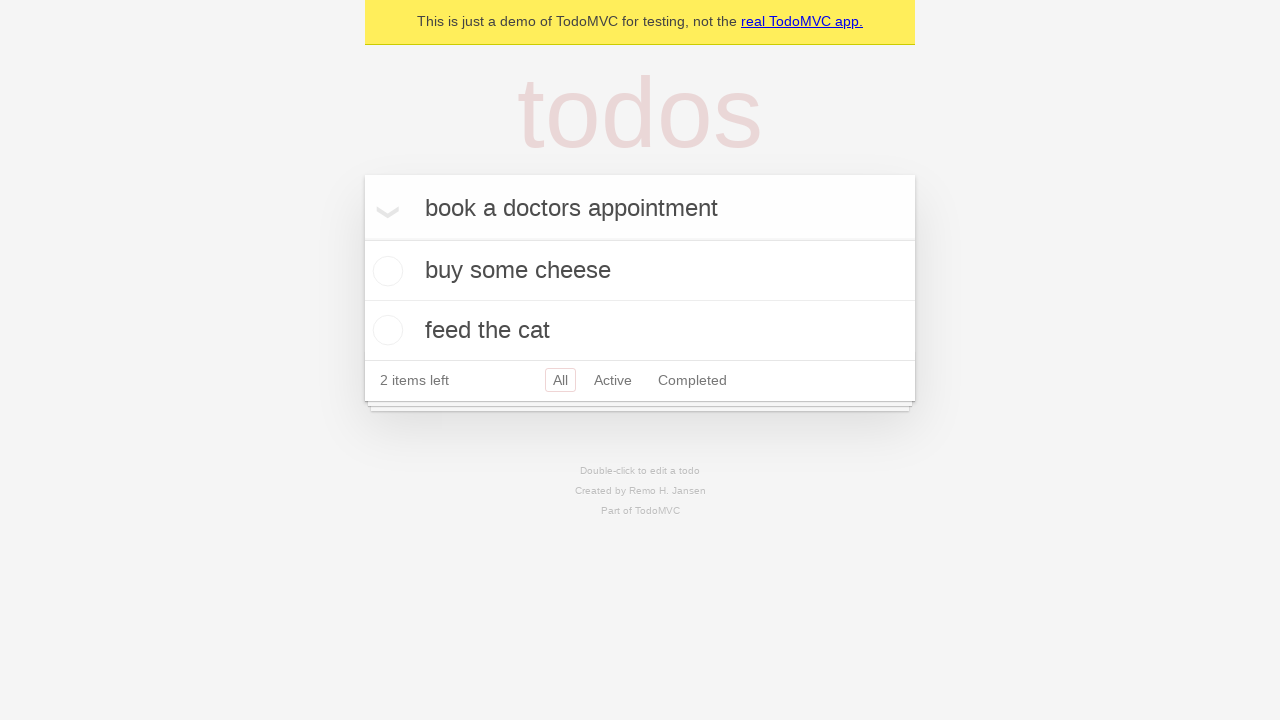

Pressed Enter to create third todo item on .new-todo
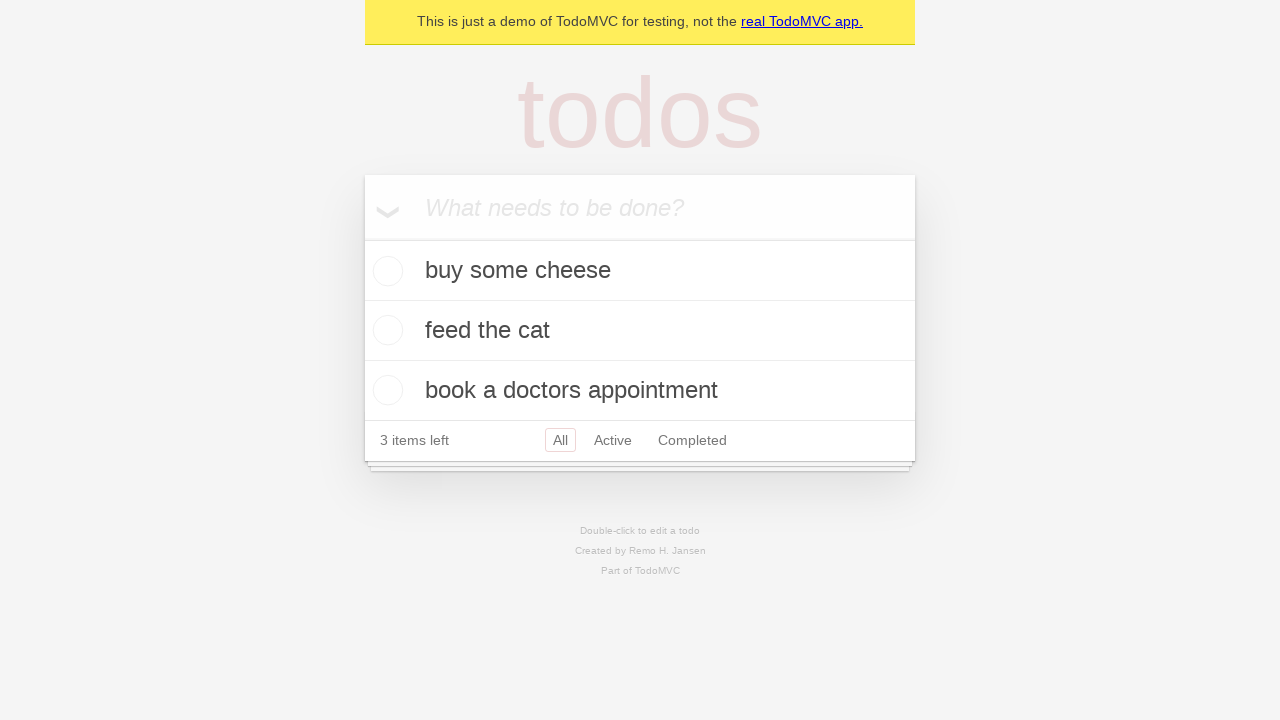

Double-clicked second todo item to enter edit mode at (640, 331) on .todo-list li >> nth=1
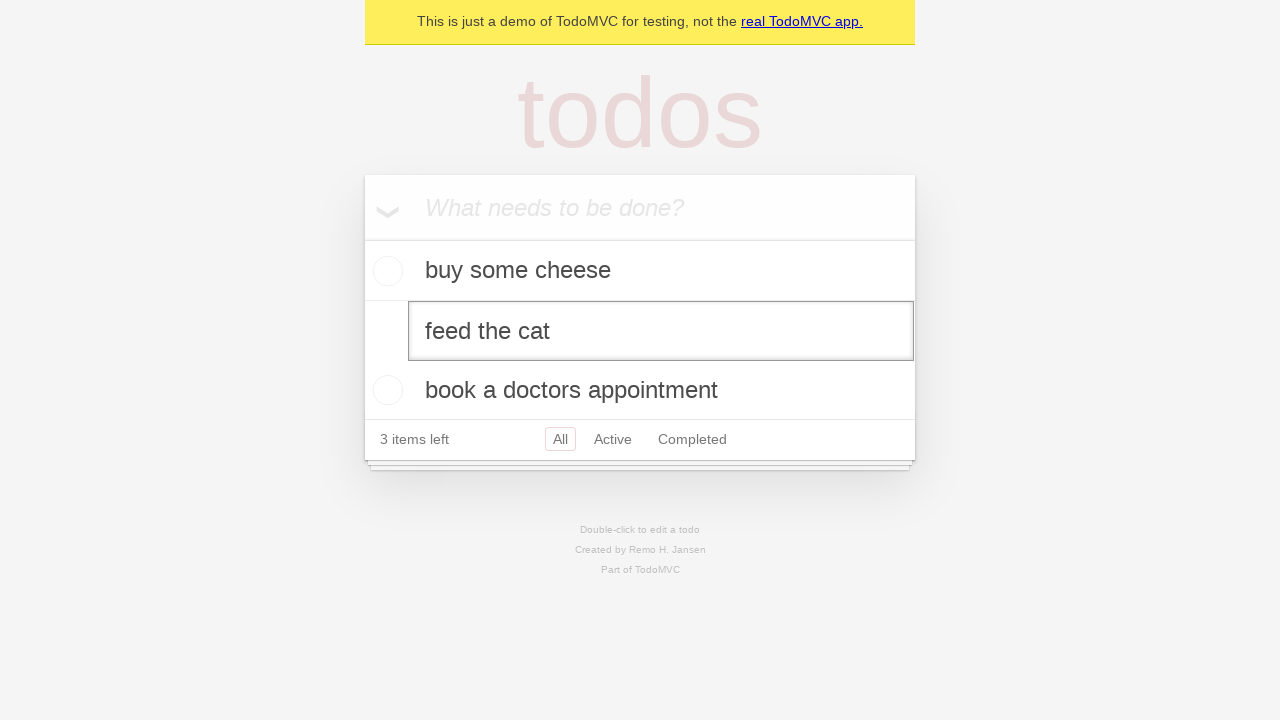

Filled edit field with new text 'buy some sausages' on .todo-list li >> nth=1 >> .edit
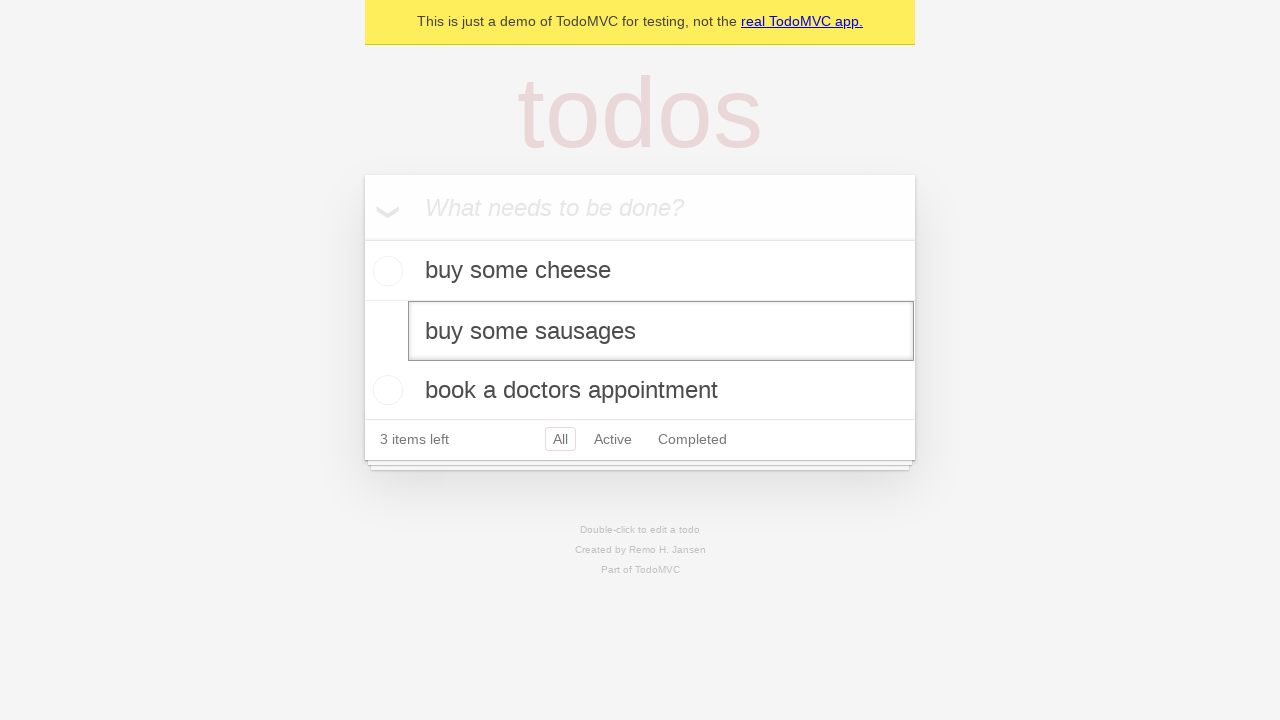

Pressed Enter to confirm edit and save the new todo text on .todo-list li >> nth=1 >> .edit
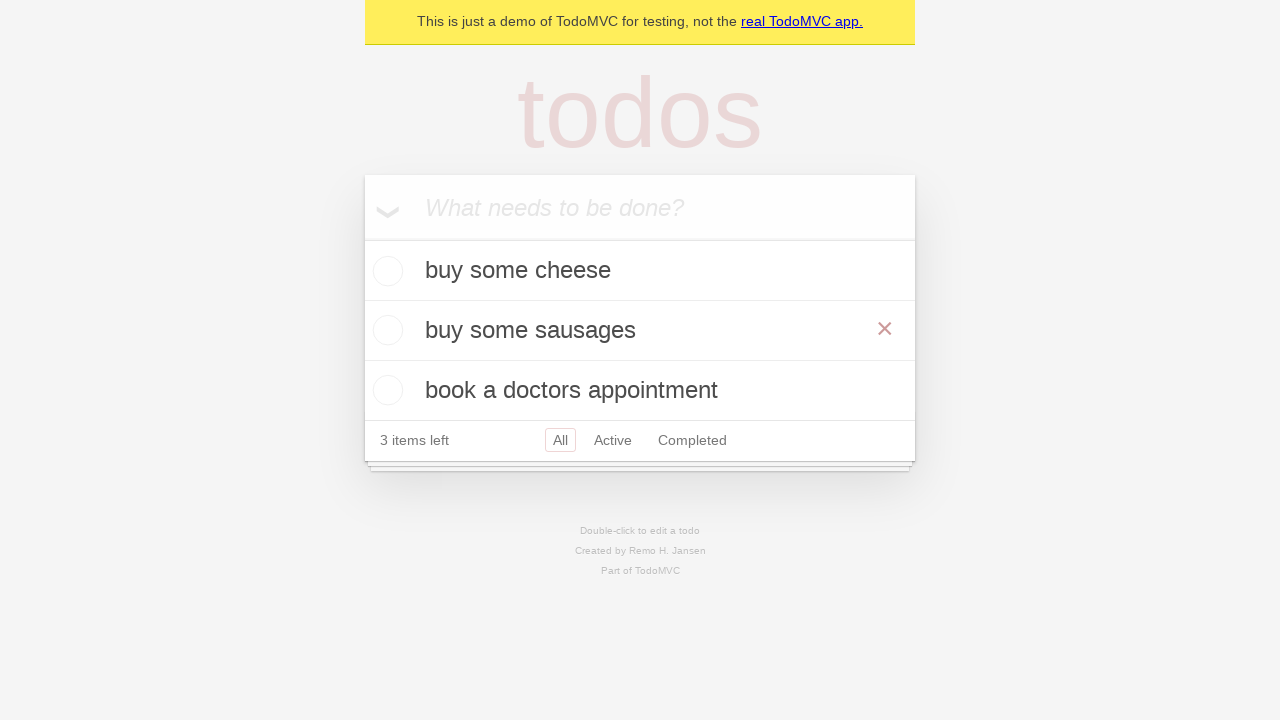

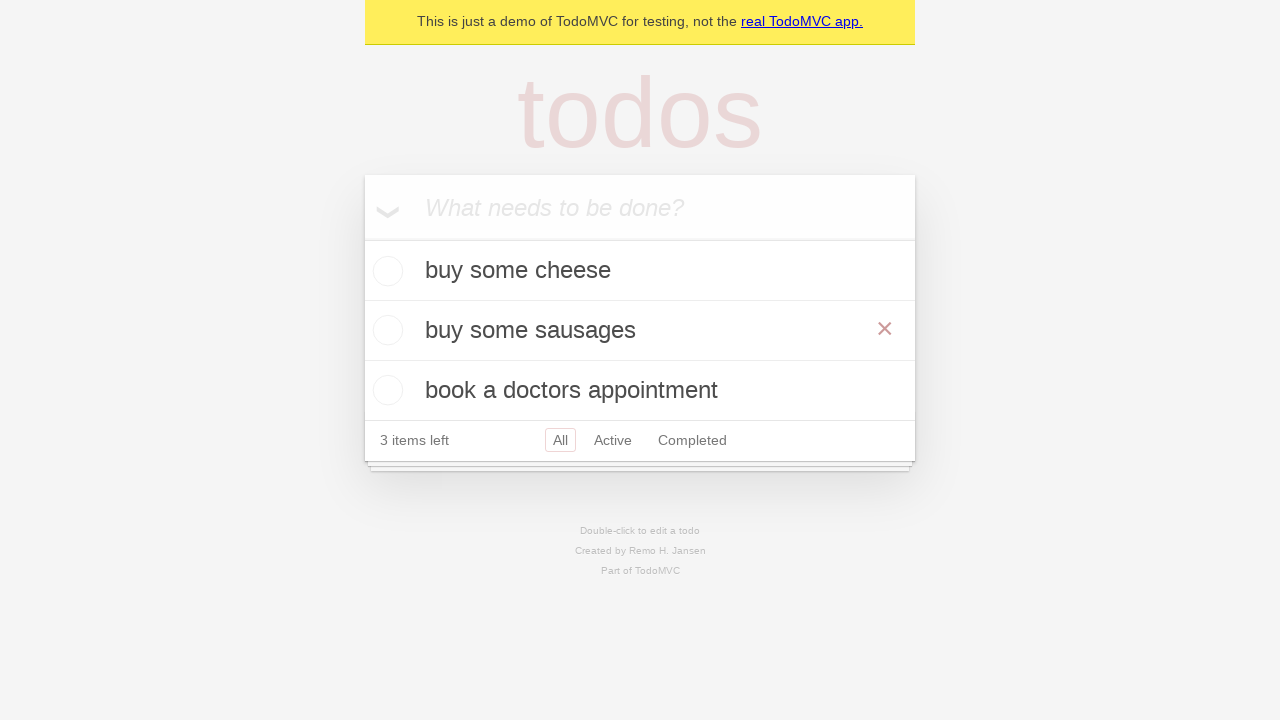